Tests table interaction by finding a specific row in a table where the last name is "raj" and clicking the corresponding checkbox in that row.

Starting URL: https://letcode.in/table

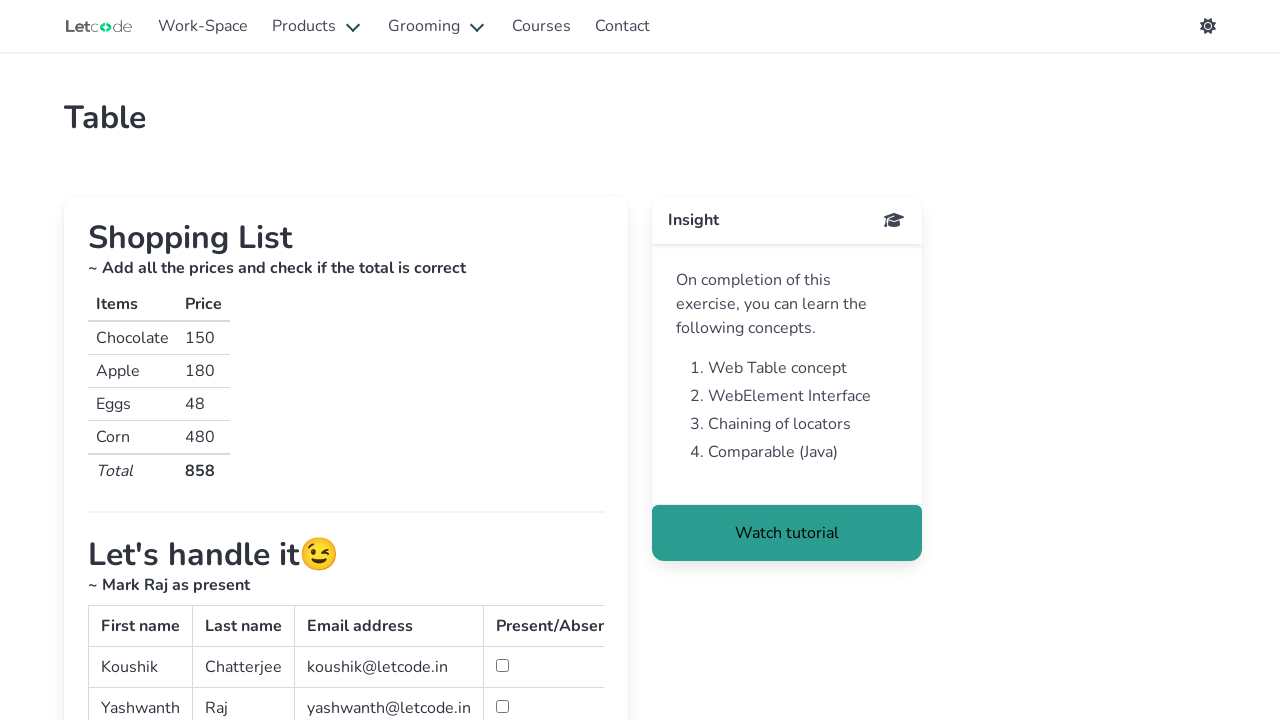

Waited for table #simpletable to be visible
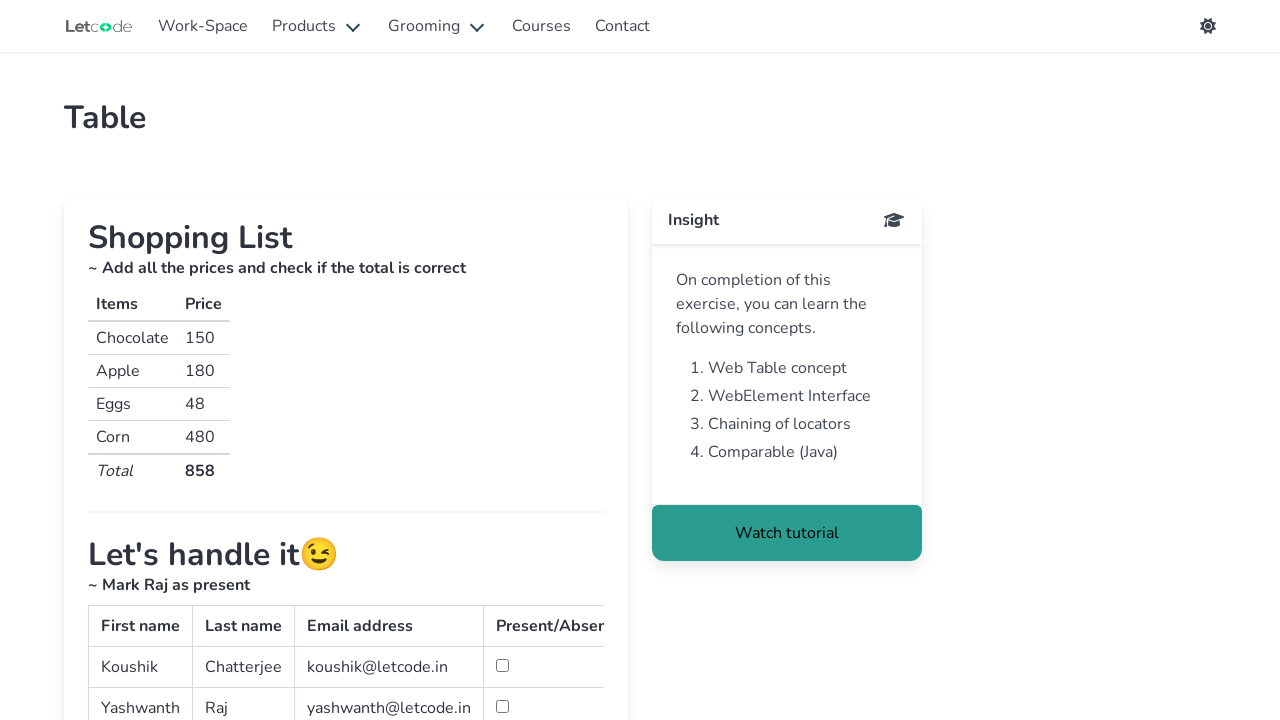

Located all rows in table body
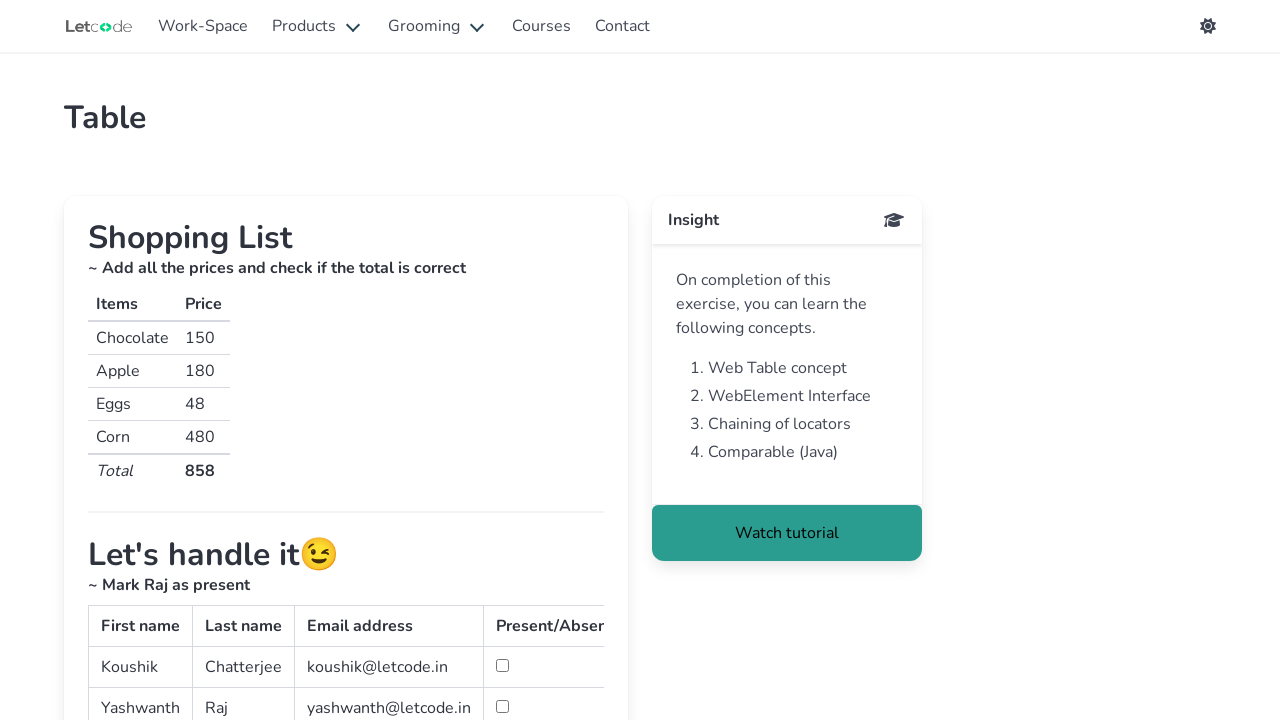

Retrieved table row count: 3 rows
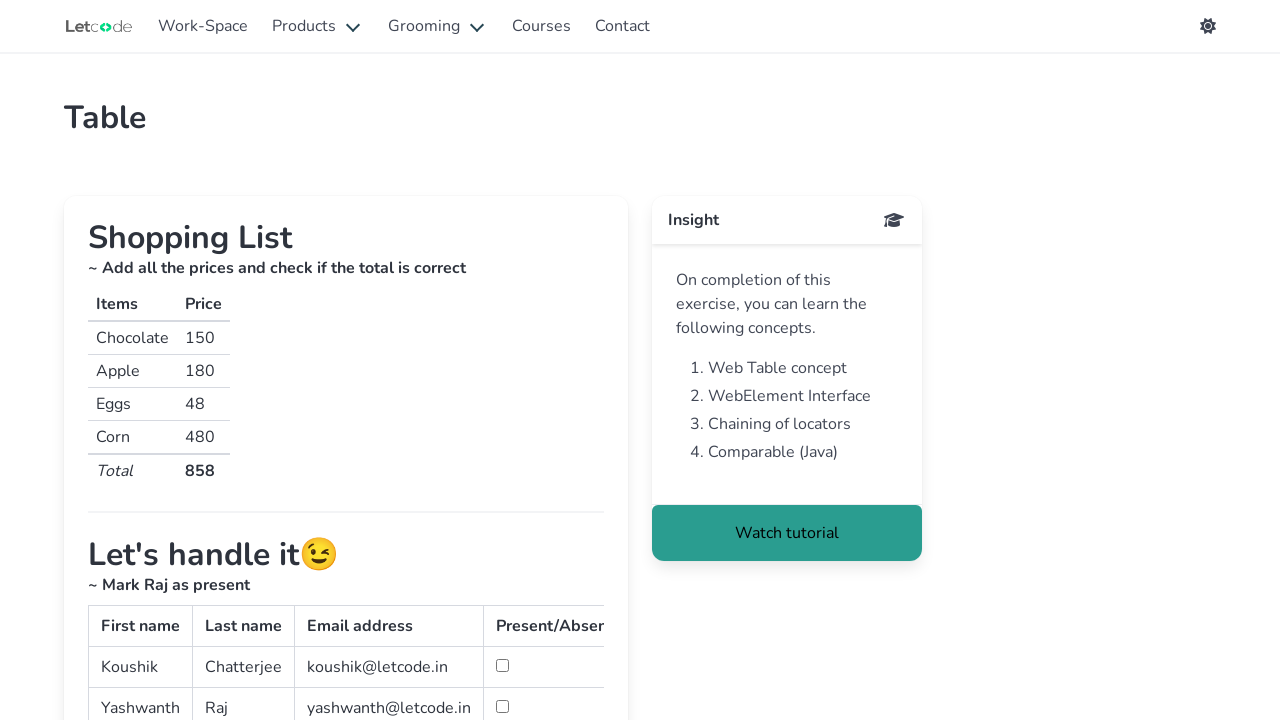

Retrieved last name from row 0: 'Chatterjee'
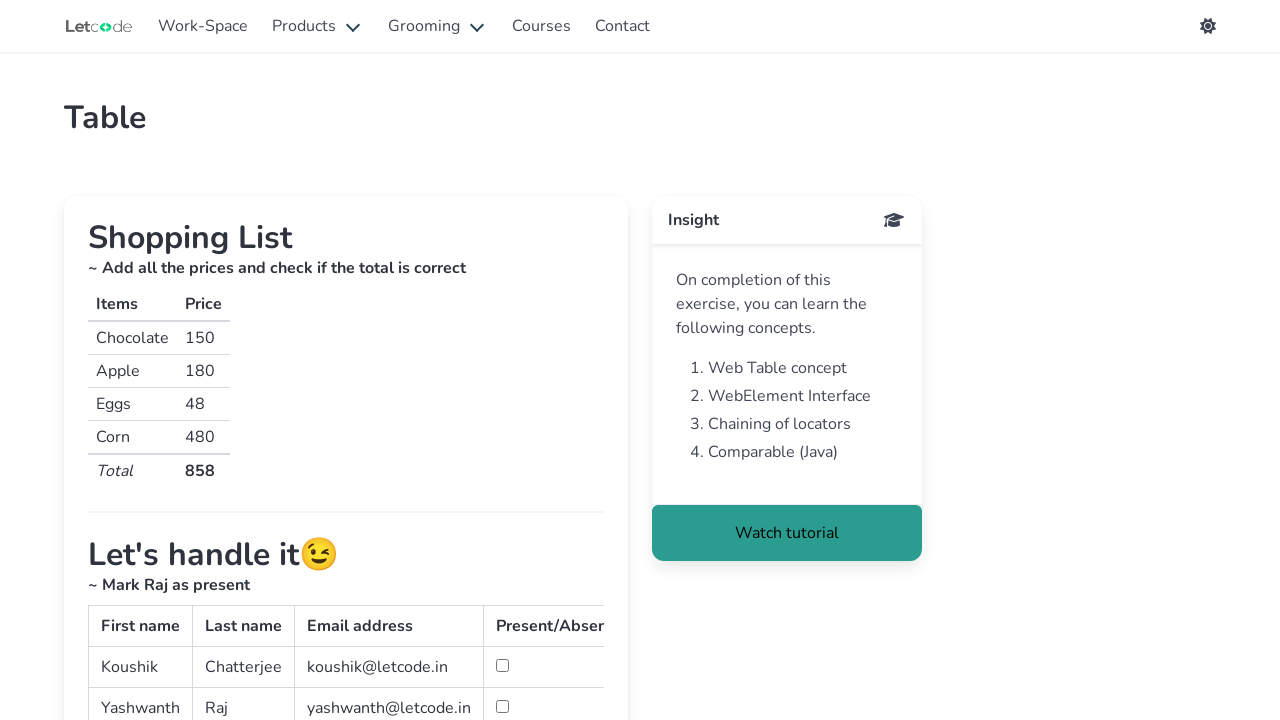

Retrieved last name from row 1: 'Raj'
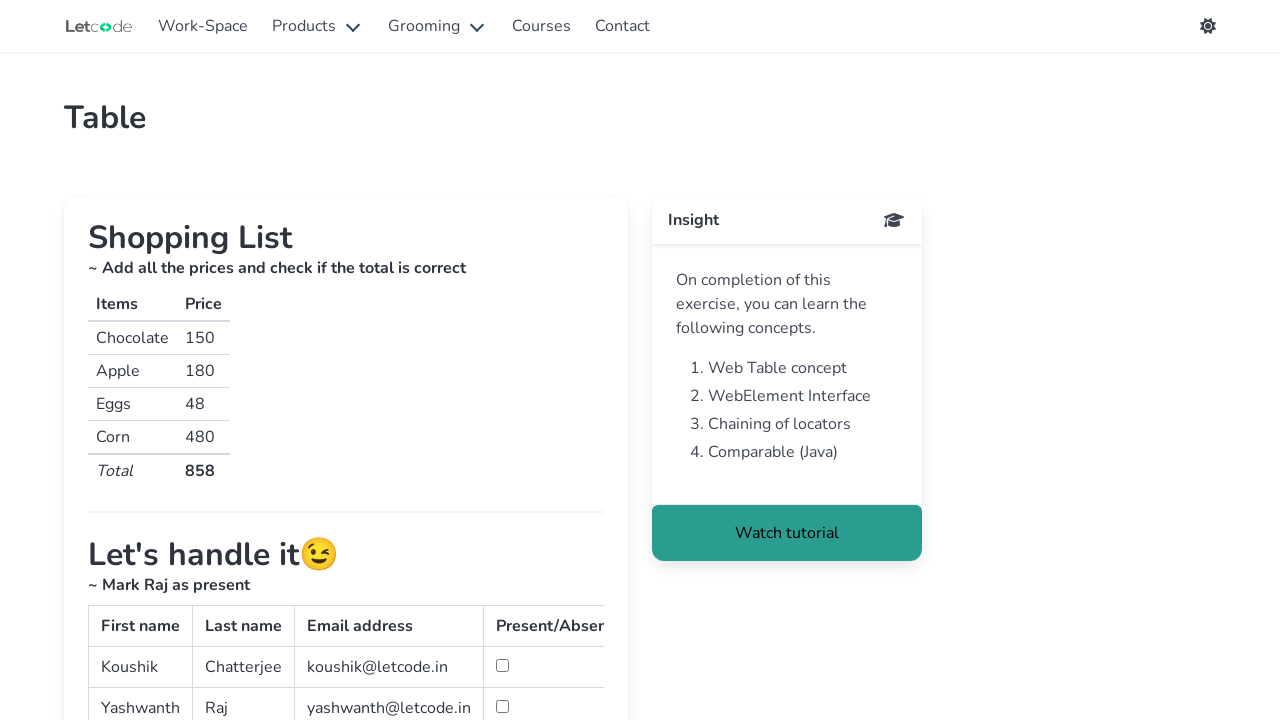

Found row with last name 'raj' and clicked corresponding checkbox at (502, 706) on #simpletable tbody tr >> nth=1 >> td >> nth=3 >> input
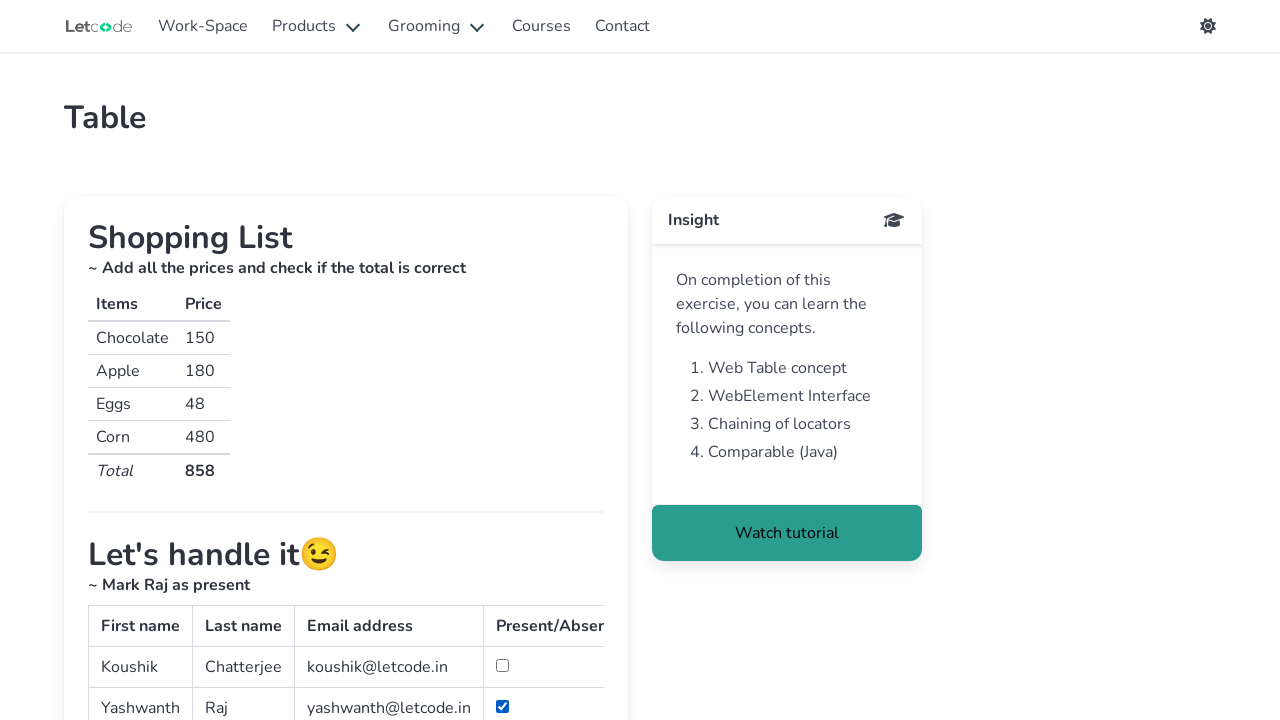

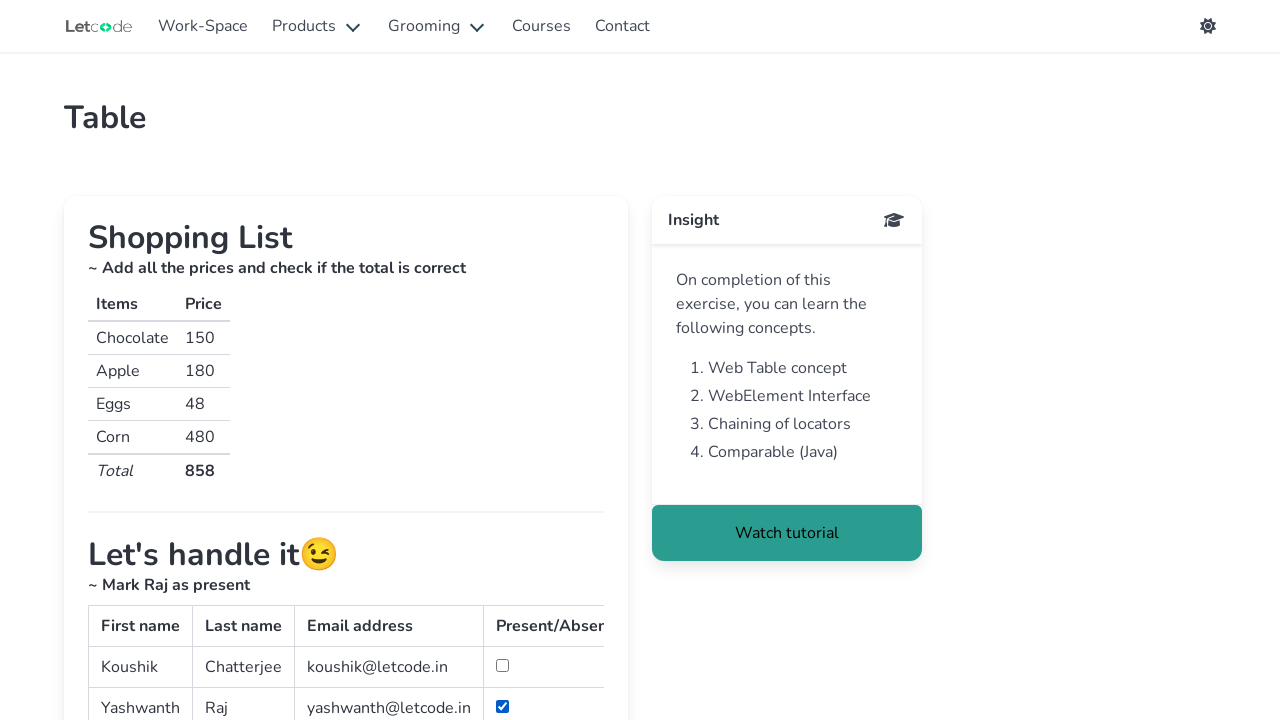